Tests double-click mouse functionality by clicking and then double-clicking on a skills dropdown element on a registration form.

Starting URL: http://demo.automationtesting.in/Register.html

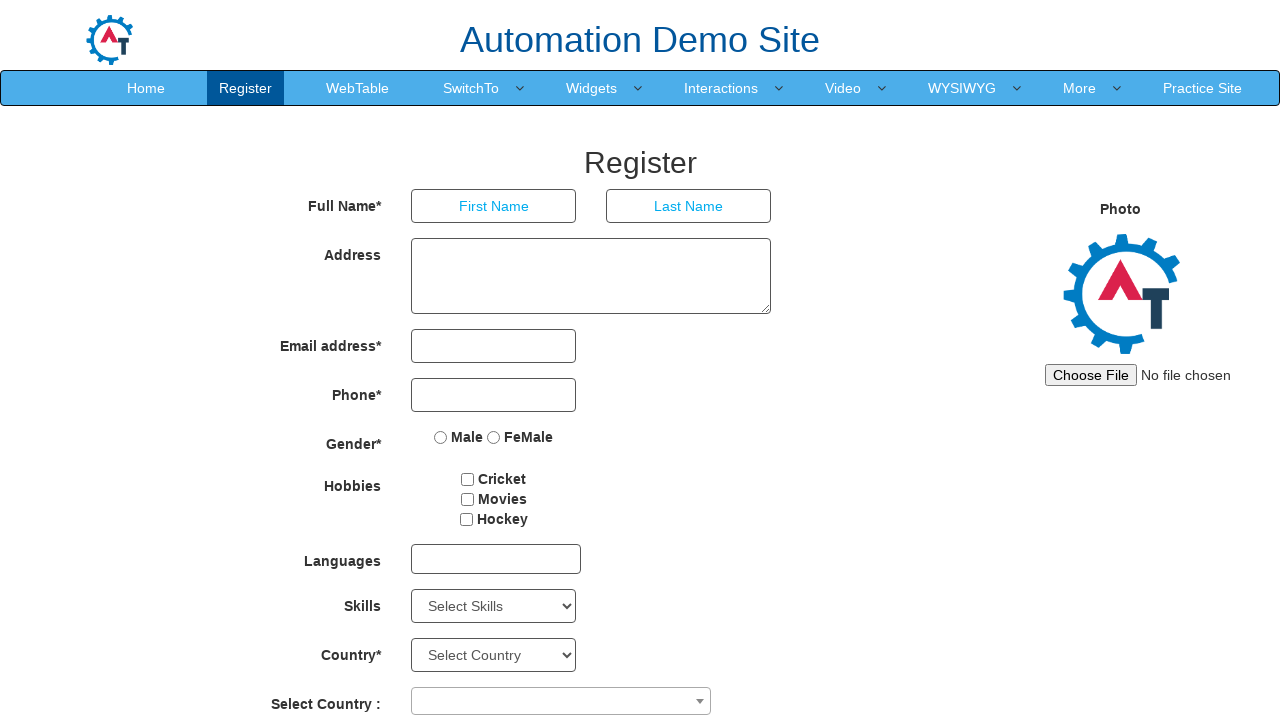

Navigated to registration form page
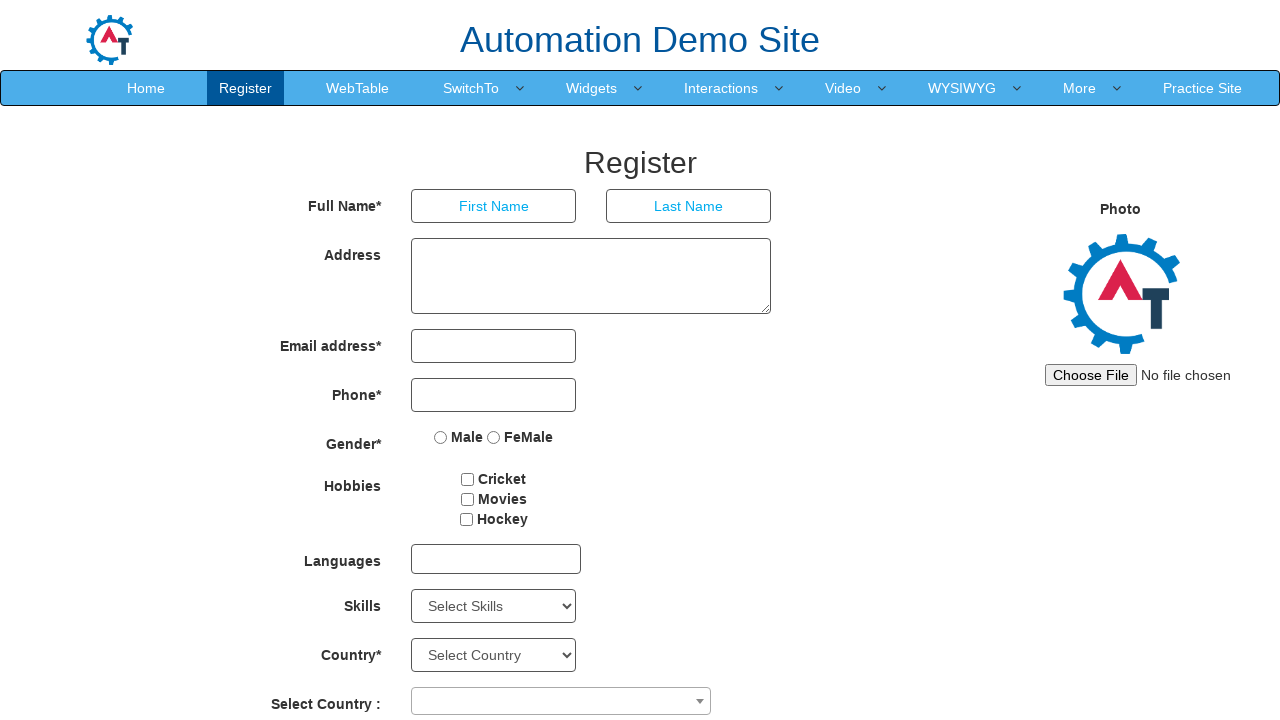

Clicked on Skills dropdown element at (494, 606) on xpath=//select[@id='Skills']
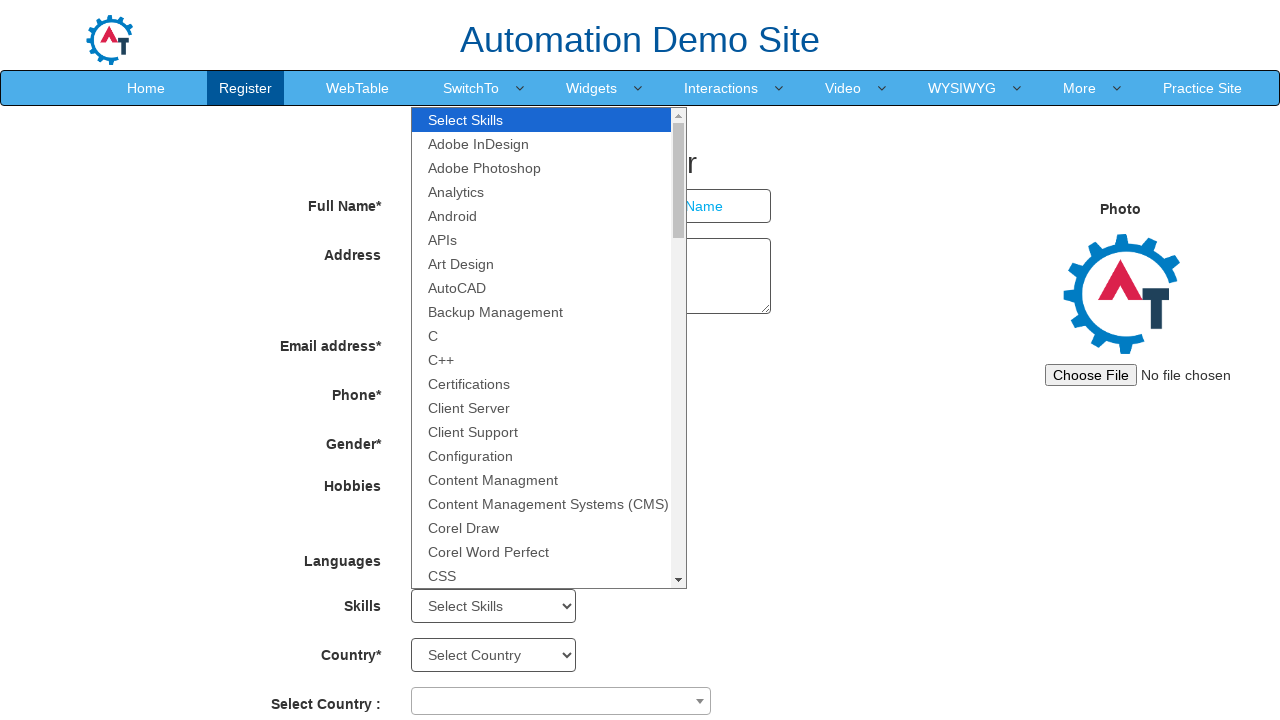

Double-clicked on Skills dropdown element at (494, 606) on xpath=//select[@id='Skills']
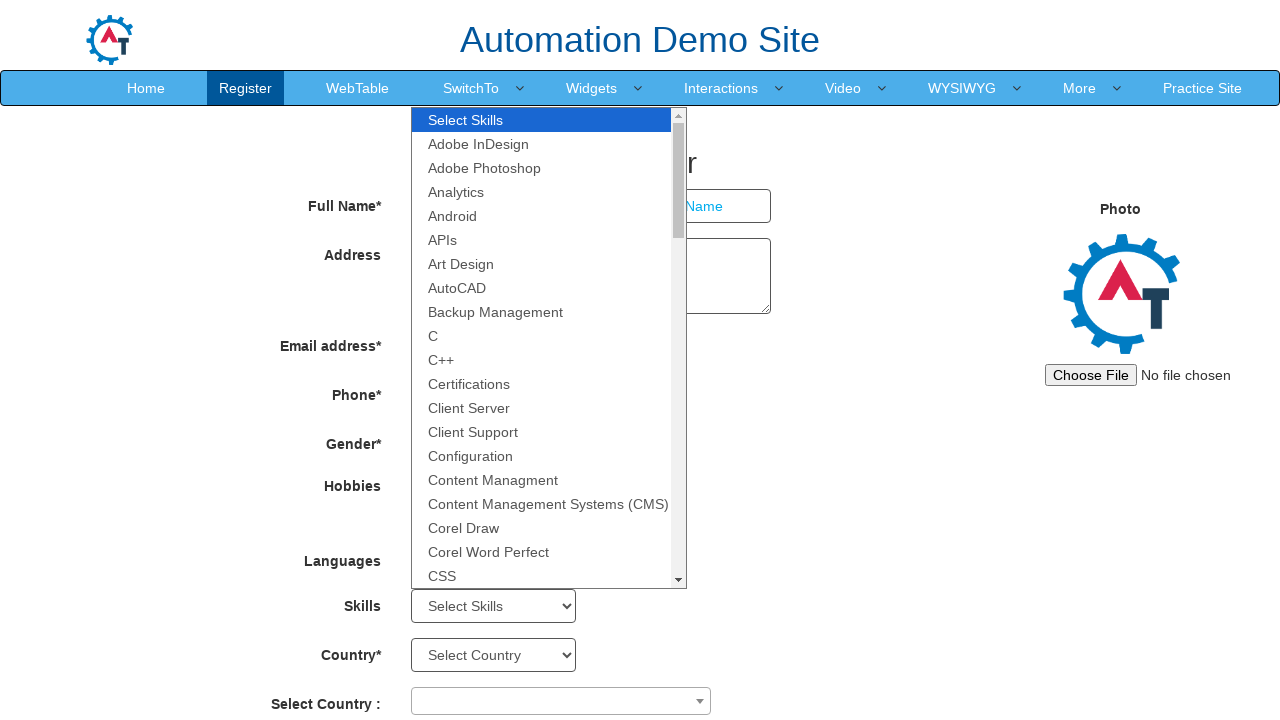

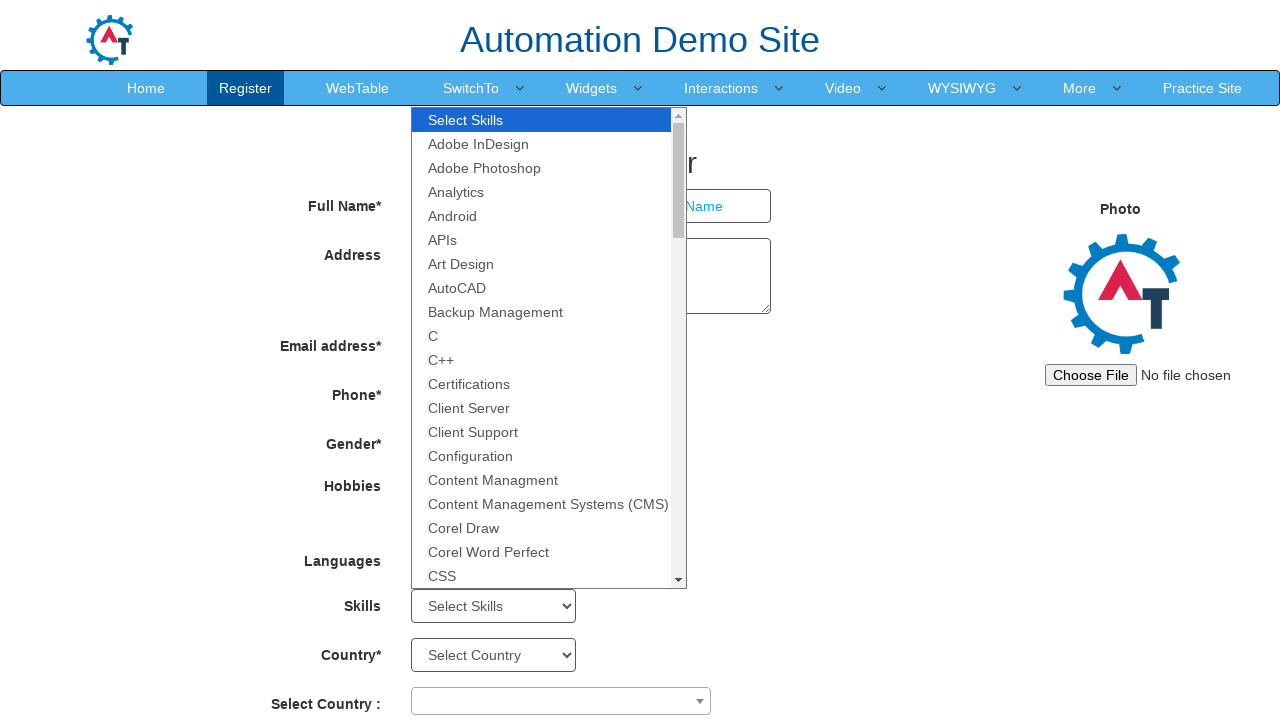